Tests clicking demo site link and verifying navigation to demoqa.com in new tab

Starting URL: https://www.toolsqa.com/selenium-training/

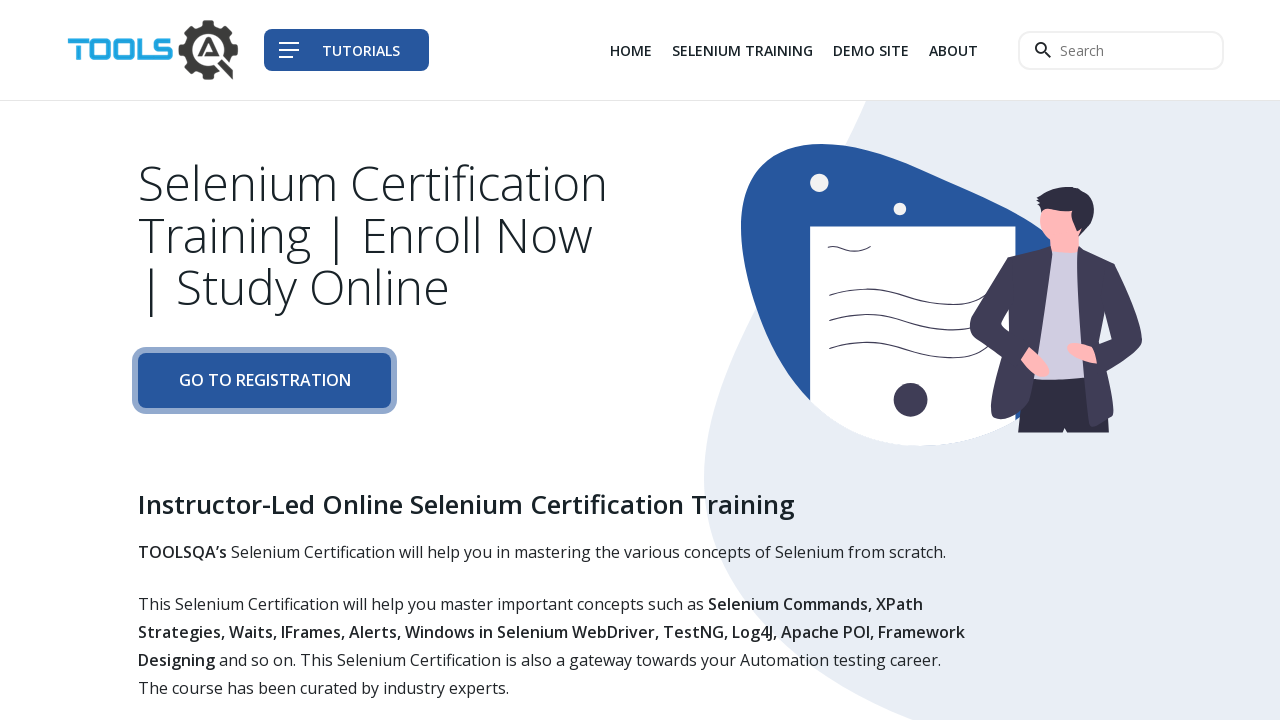

Clicked demo site link in third list item at (871, 50) on div.col-auto li:nth-child(3) a
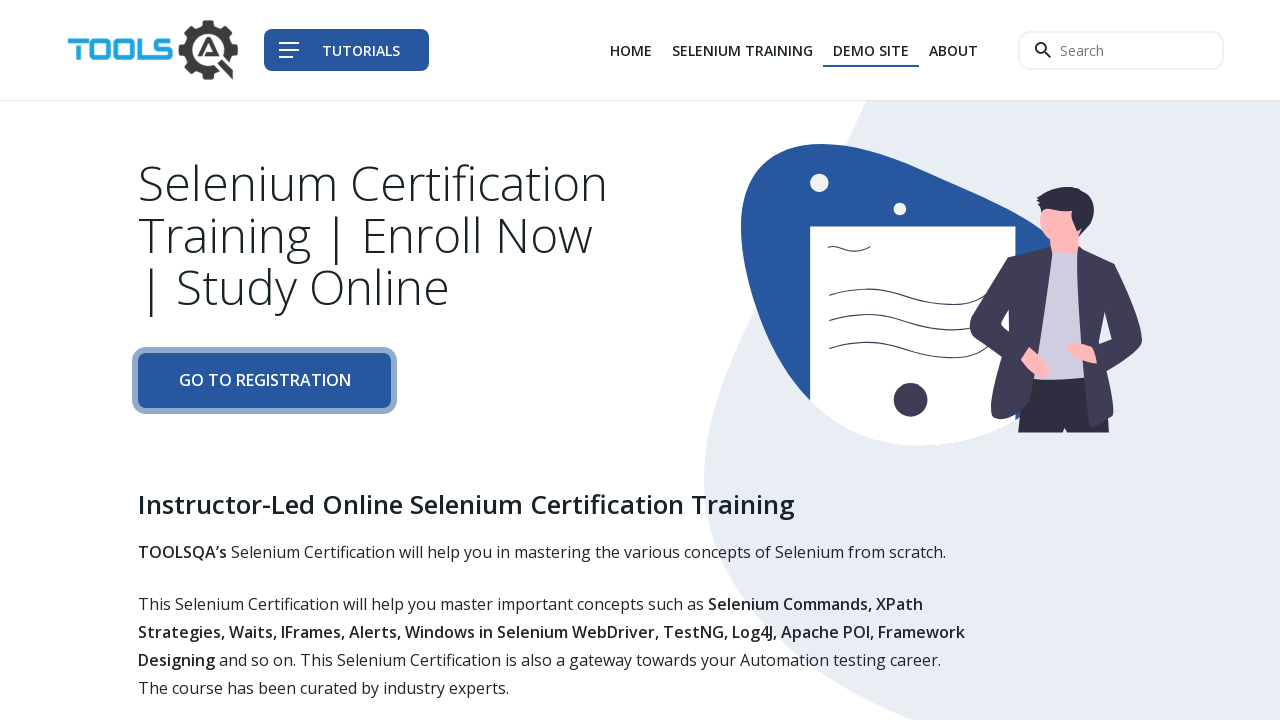

New tab/page opened with demo site link
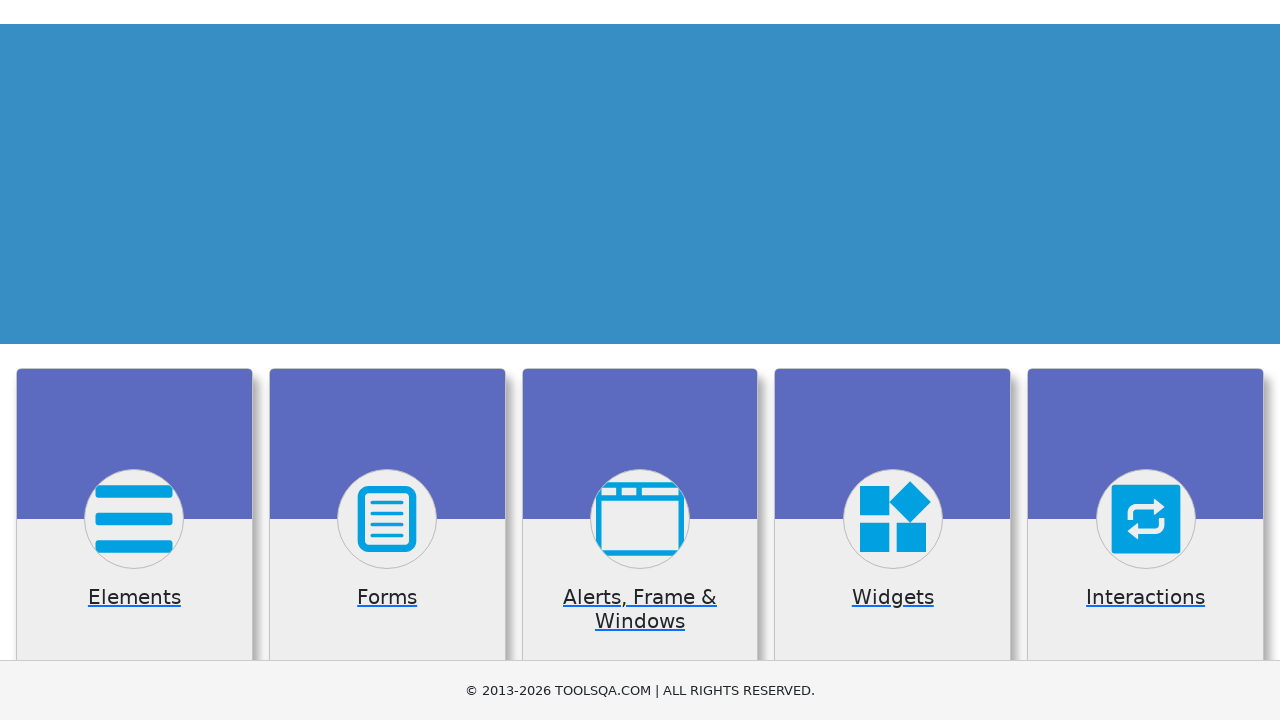

New page fully loaded, verified navigation to demoqa.com
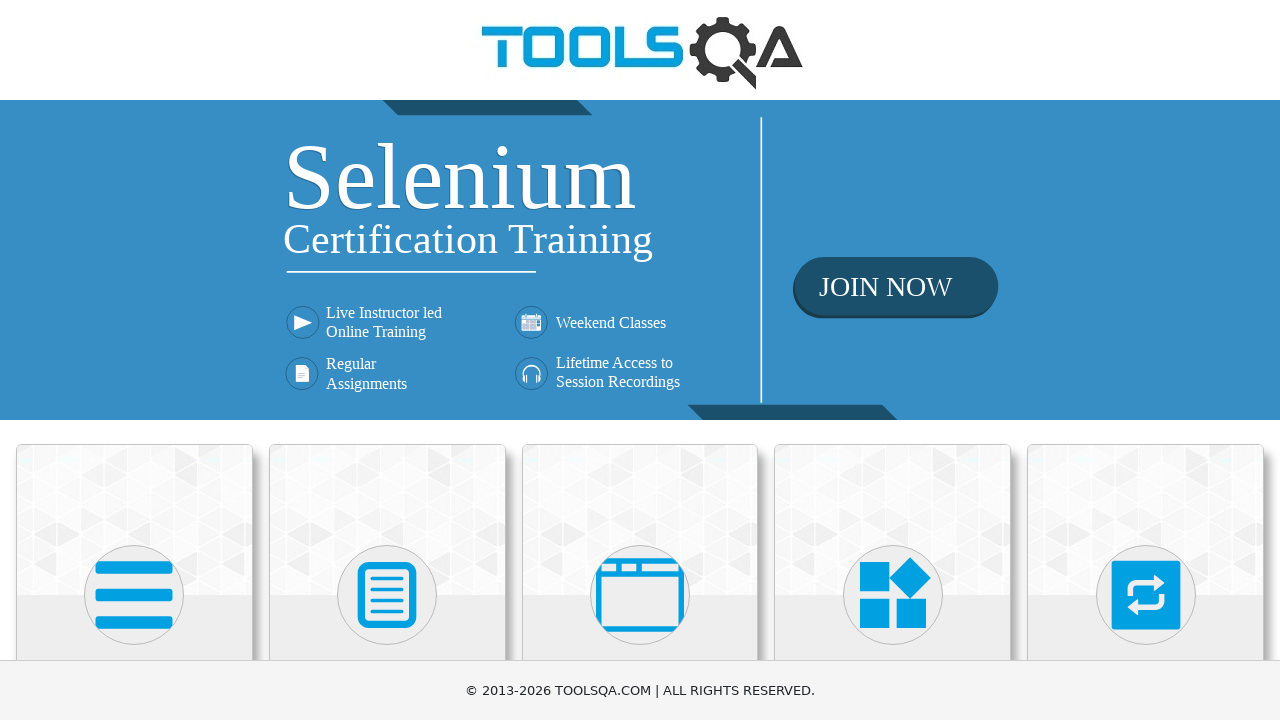

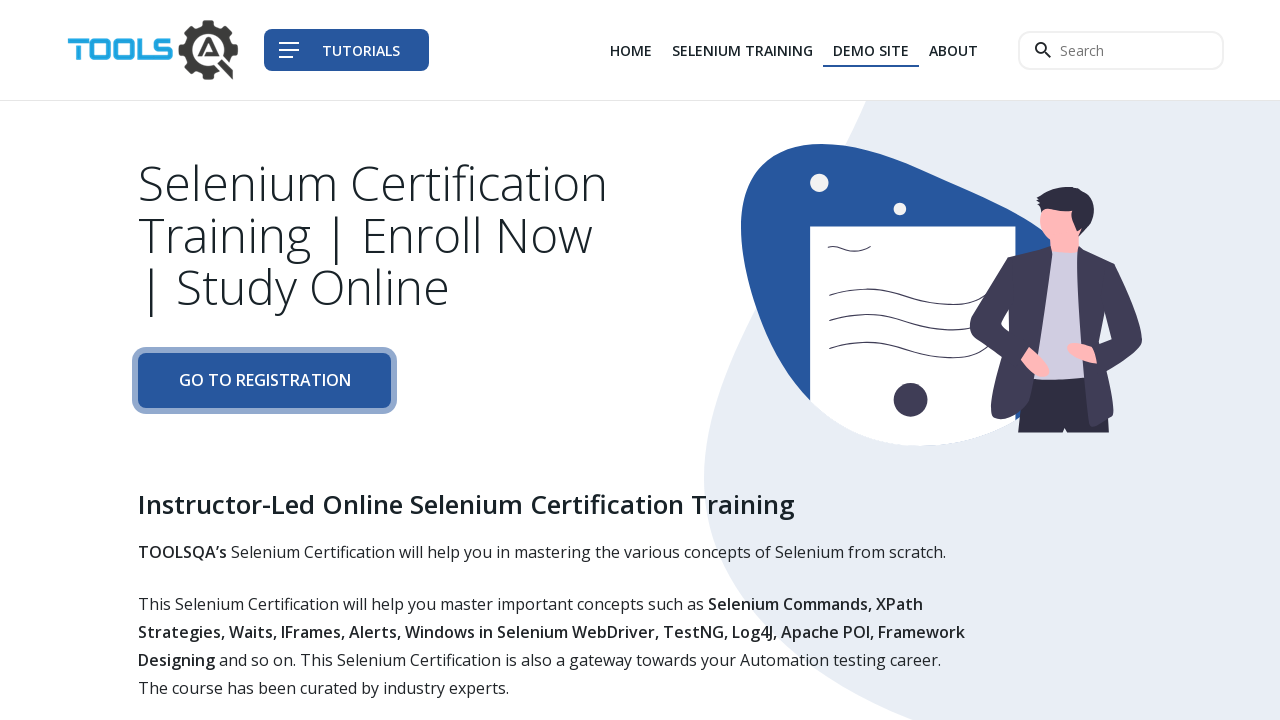